Tests static dropdown functionality by selecting currency options using different selection methods (by visible text and by value)

Starting URL: https://rahulshettyacademy.com/dropdownsPractise/

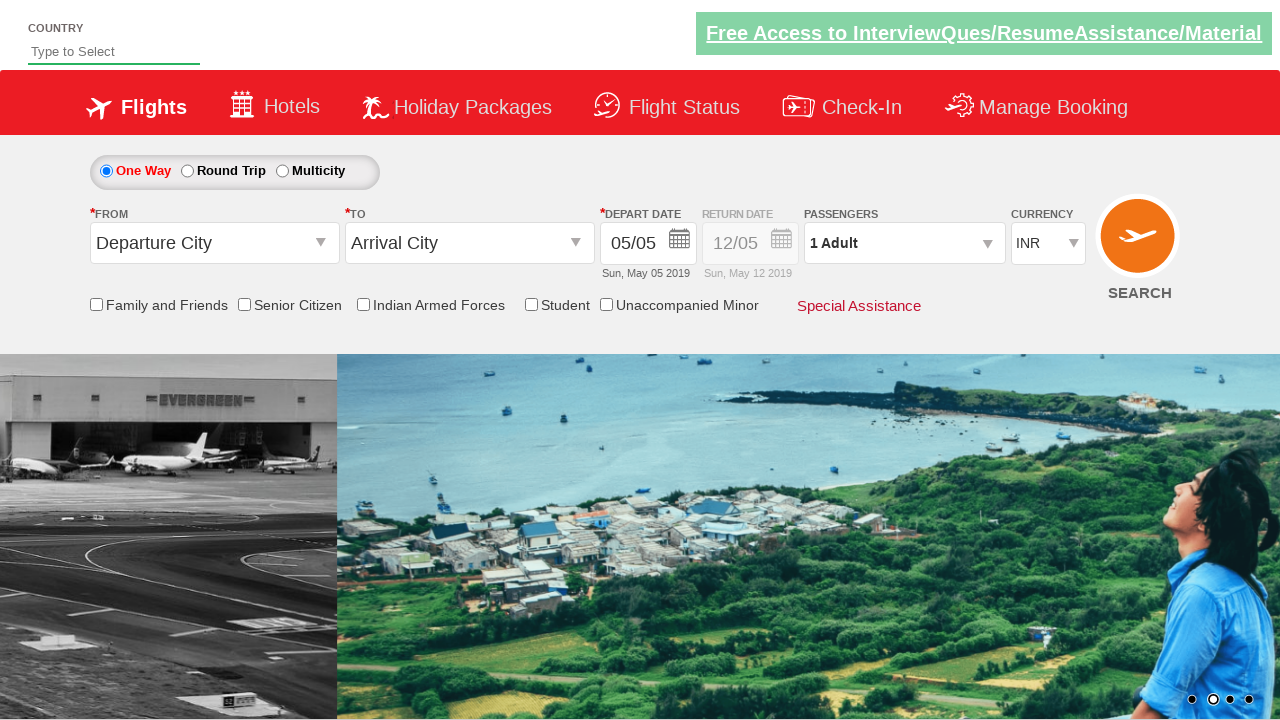

Currency dropdown became visible
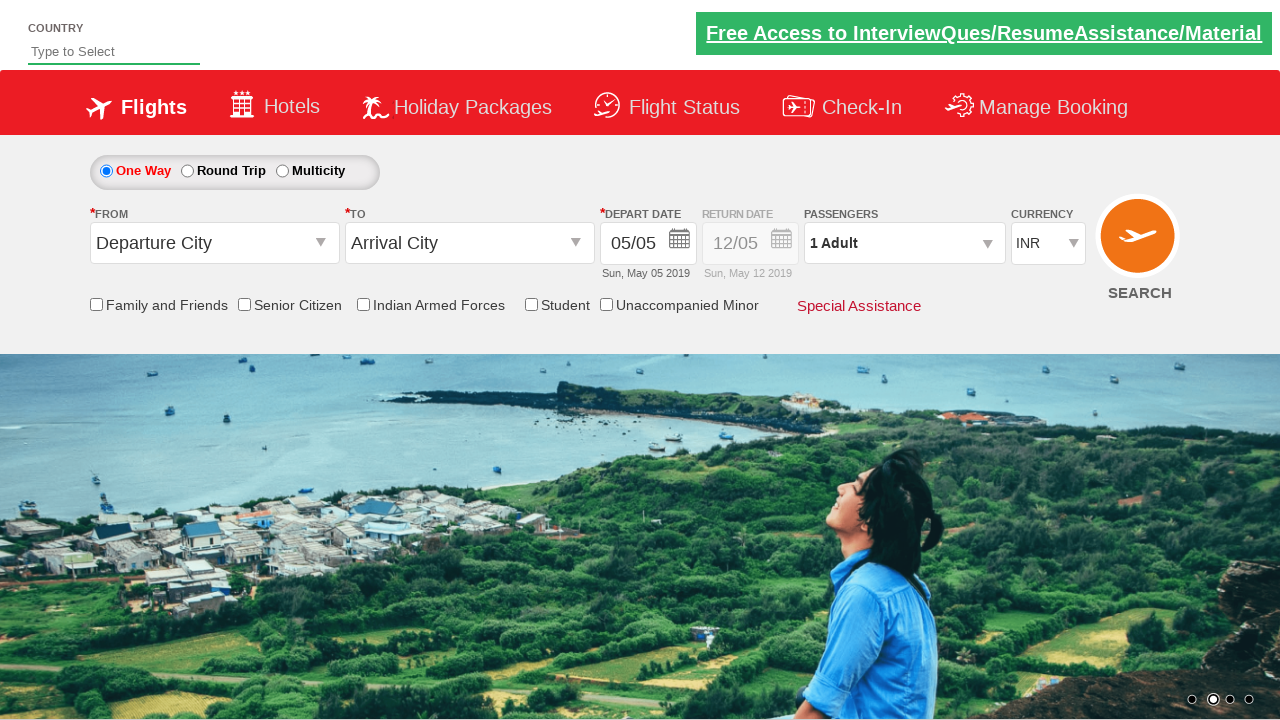

Selected 'AED' currency option by visible text on #ctl00_mainContent_DropDownListCurrency
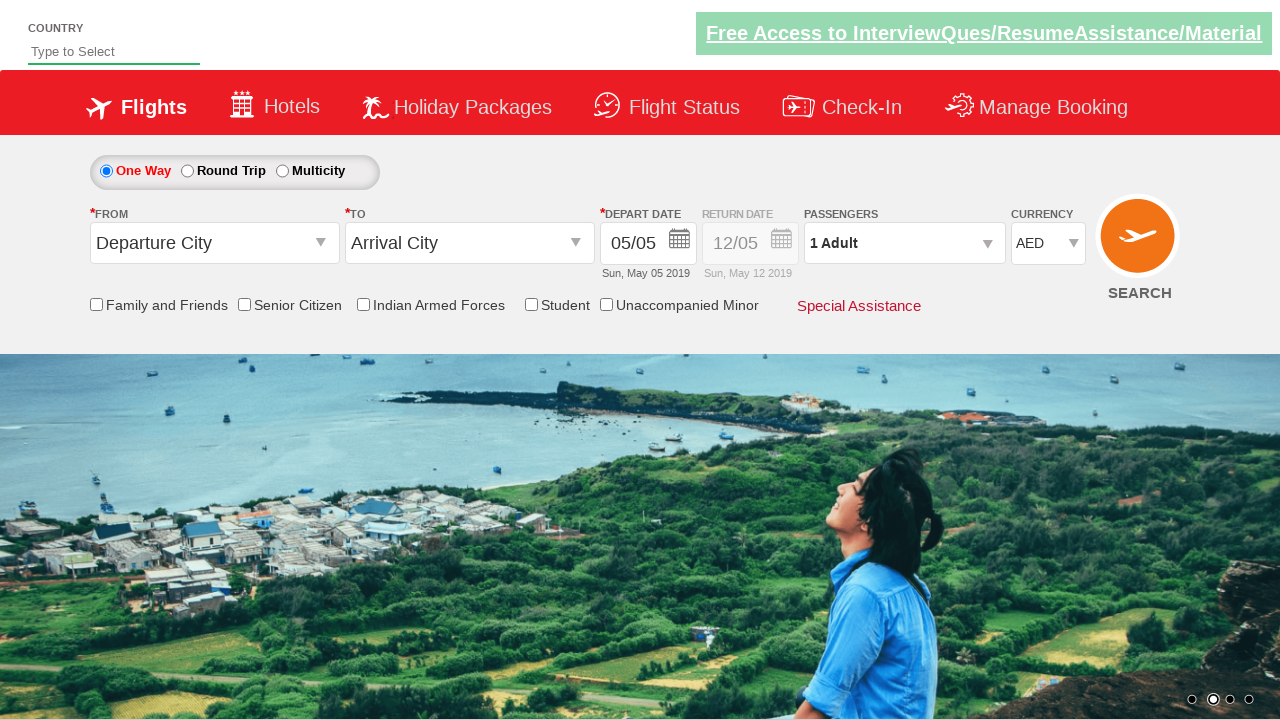

Selected 'INR' currency option by value on #ctl00_mainContent_DropDownListCurrency
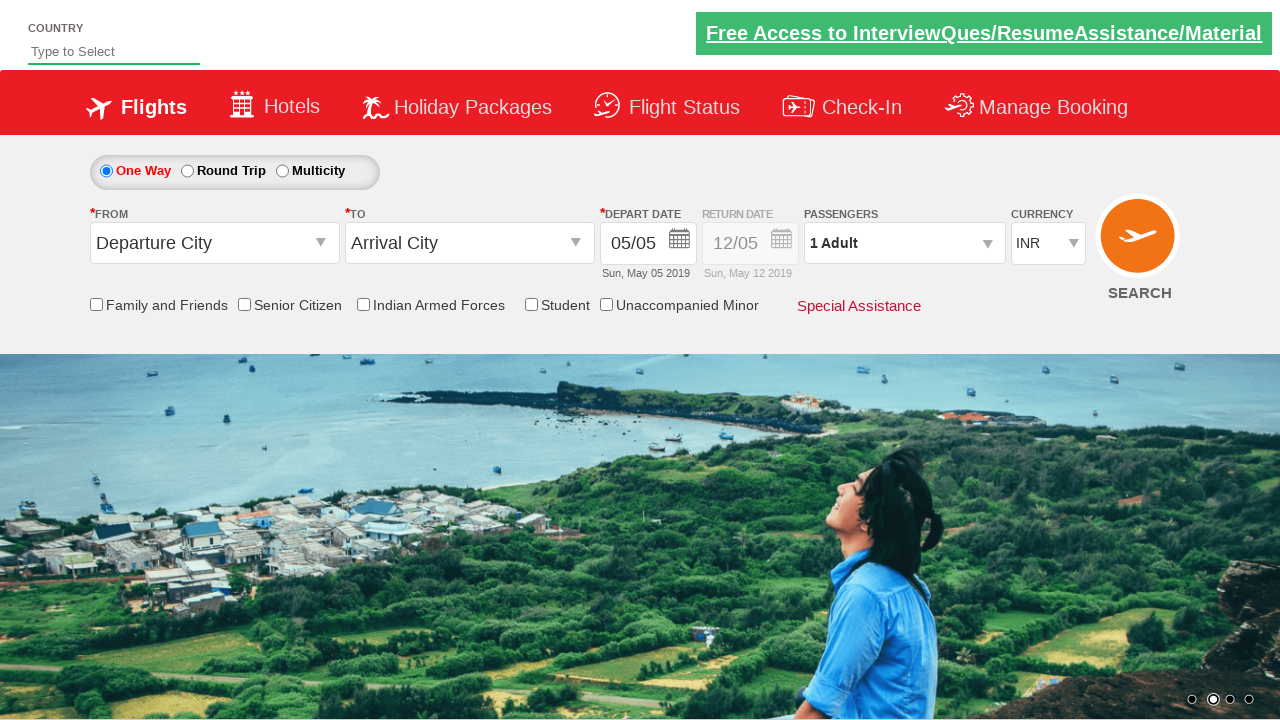

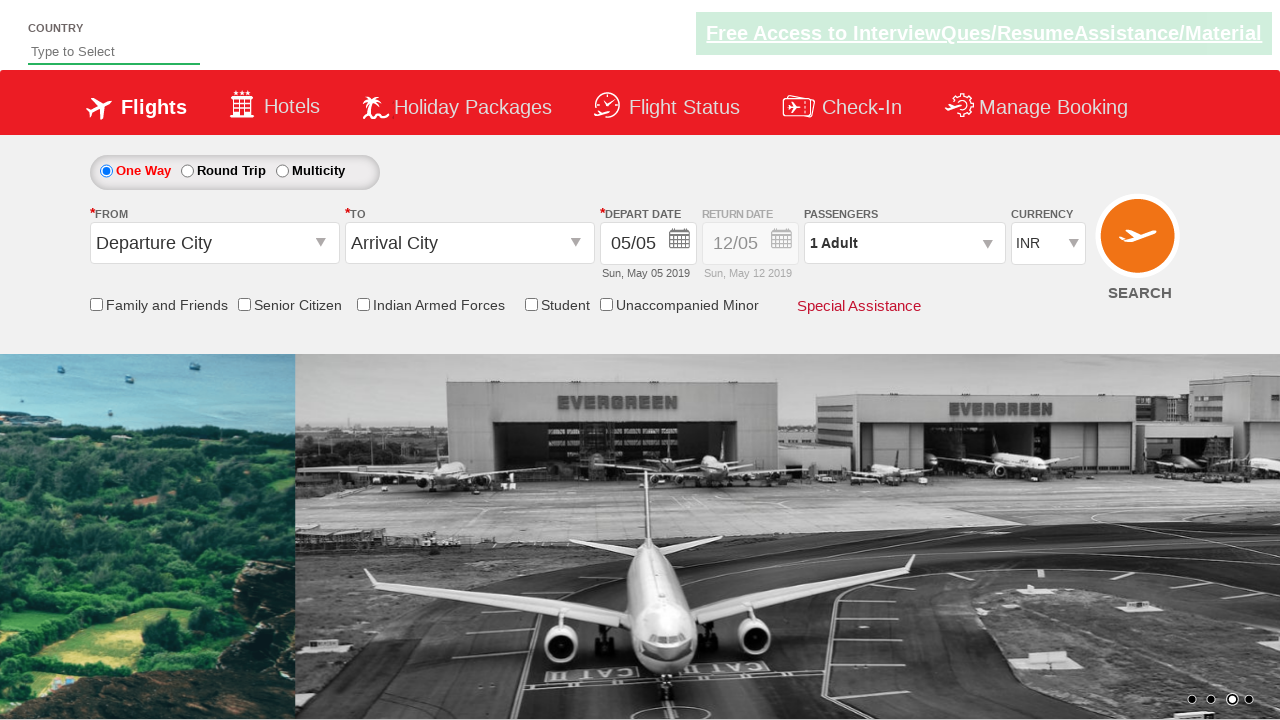